Tests the search functionality on python.org by entering "pycon" in the search box and submitting the search

Starting URL: http://www.python.org

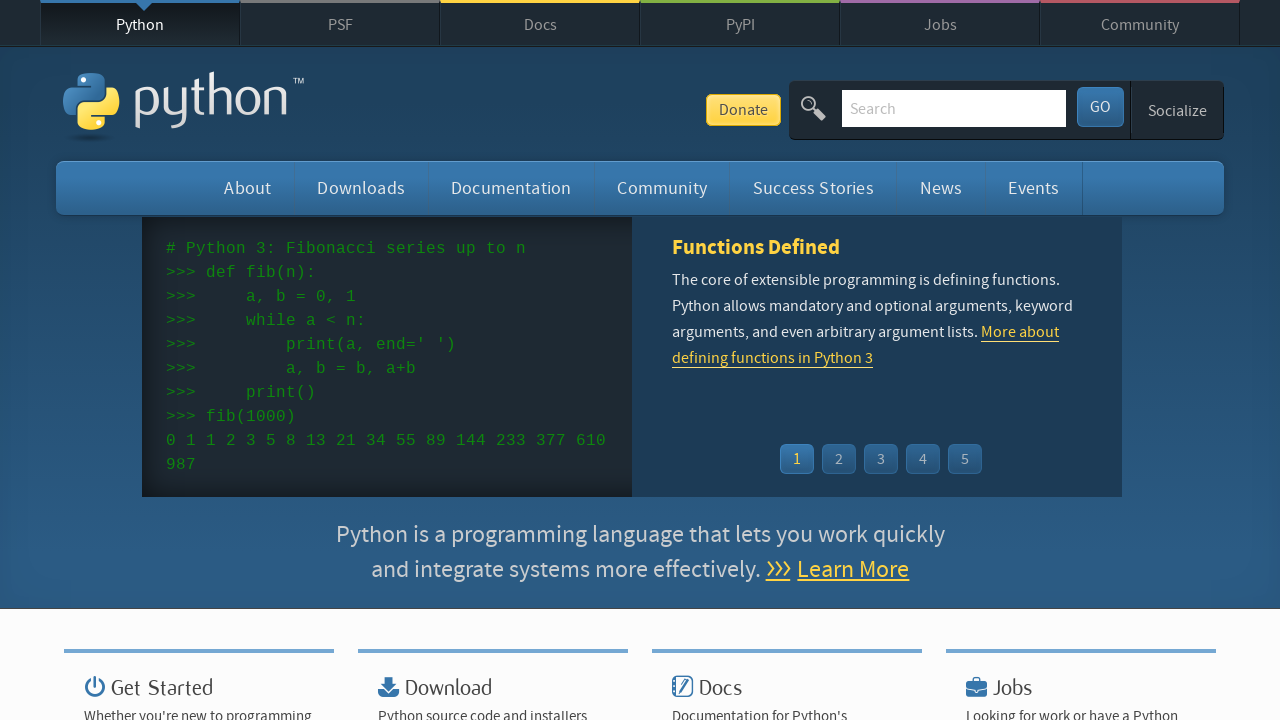

Verified 'Python' is in page title
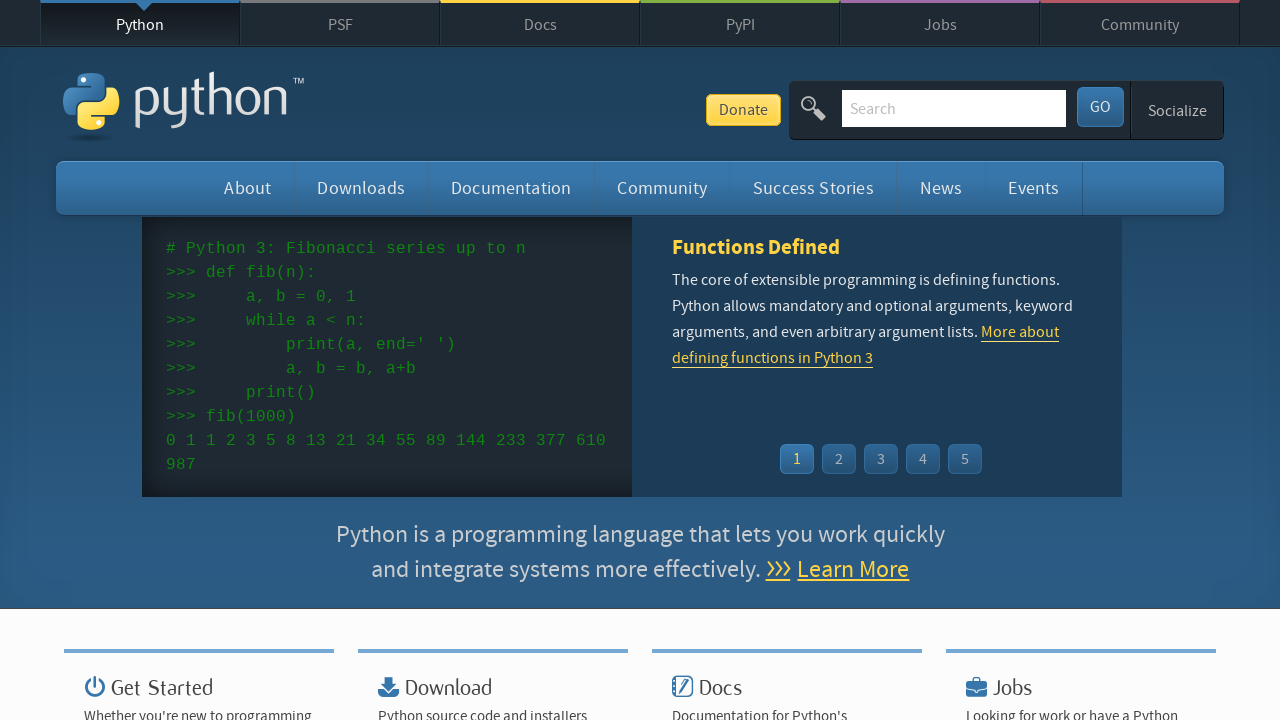

Filled search box with 'pycon' on input[name='q']
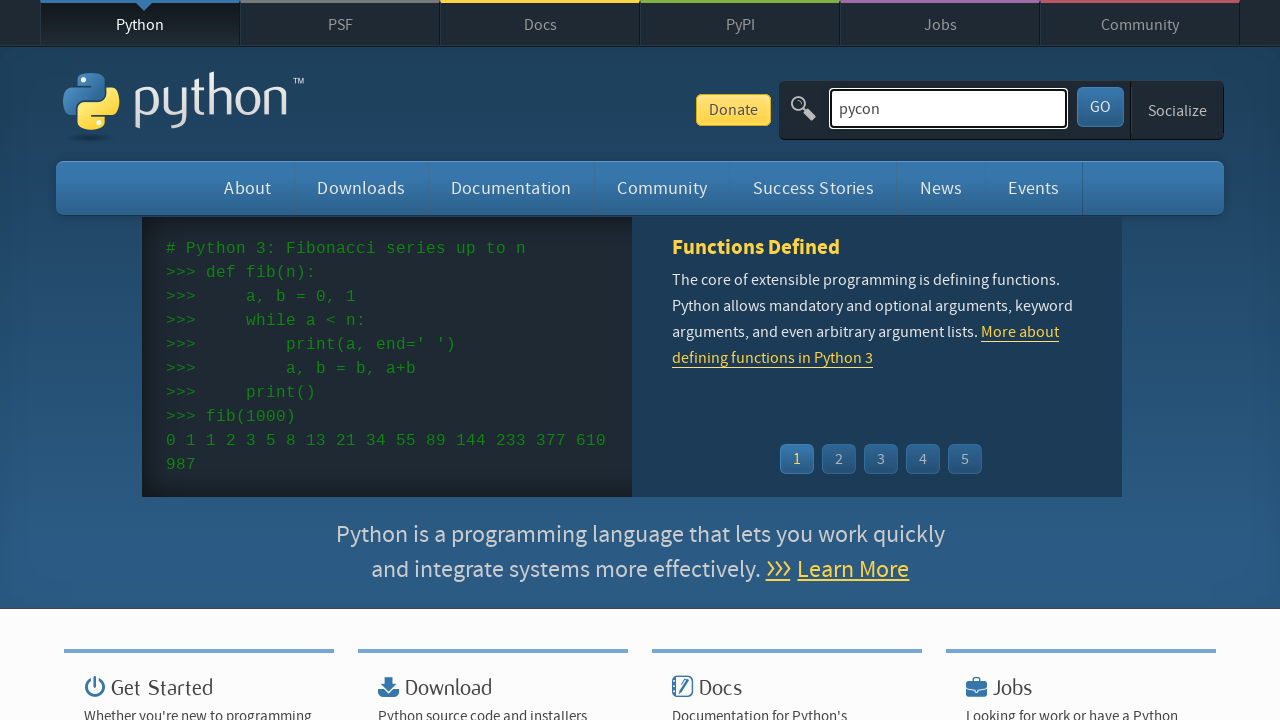

Pressed Enter to submit search on input[name='q']
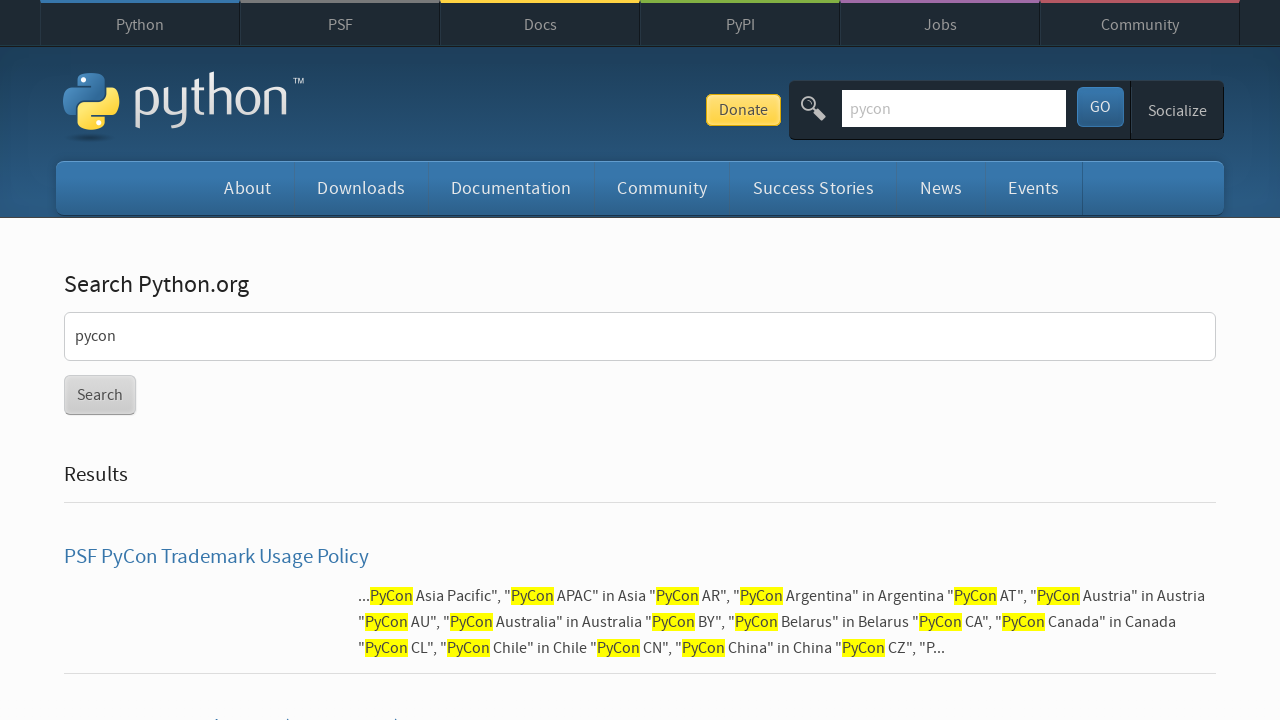

Waited for network idle state
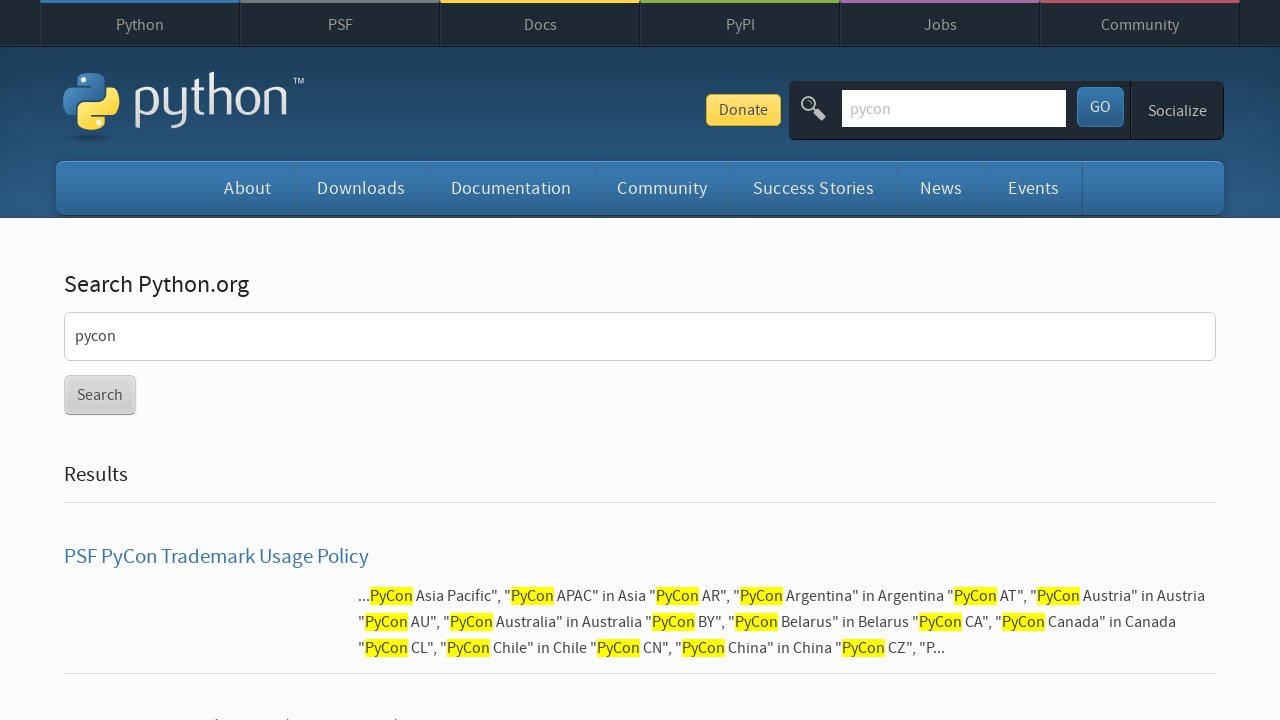

Verified search results were found (no 'No results found' message)
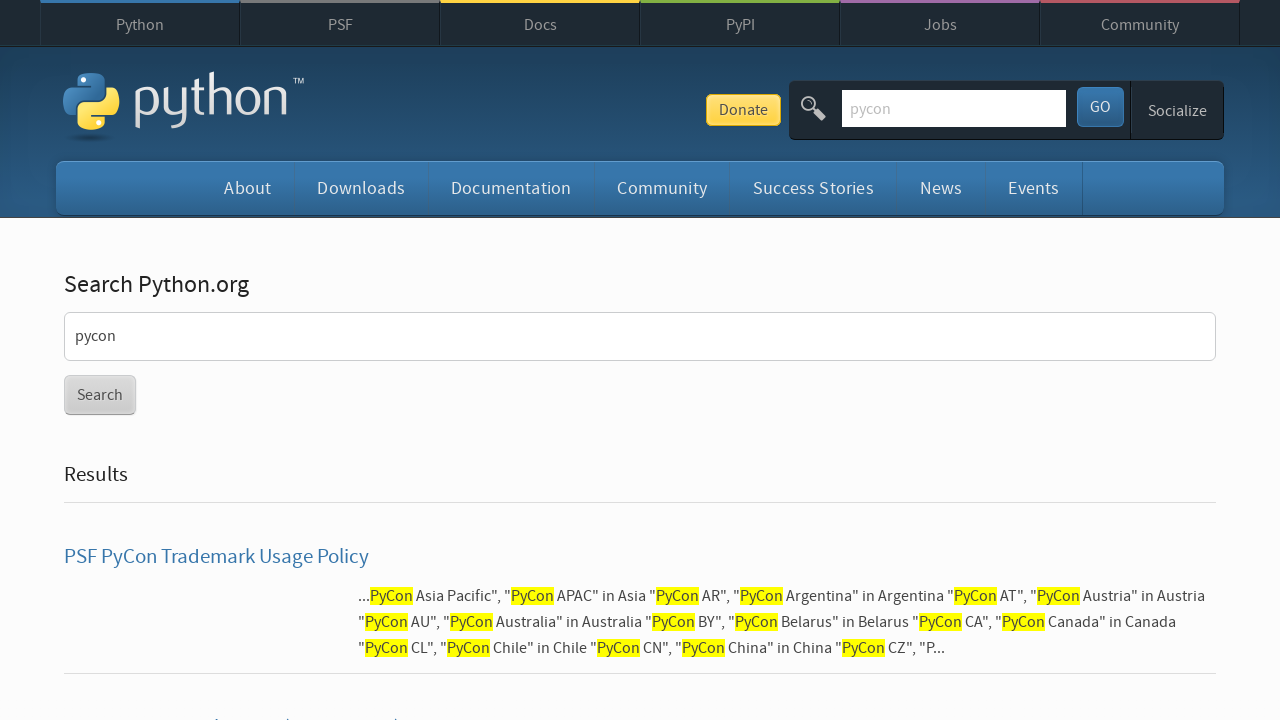

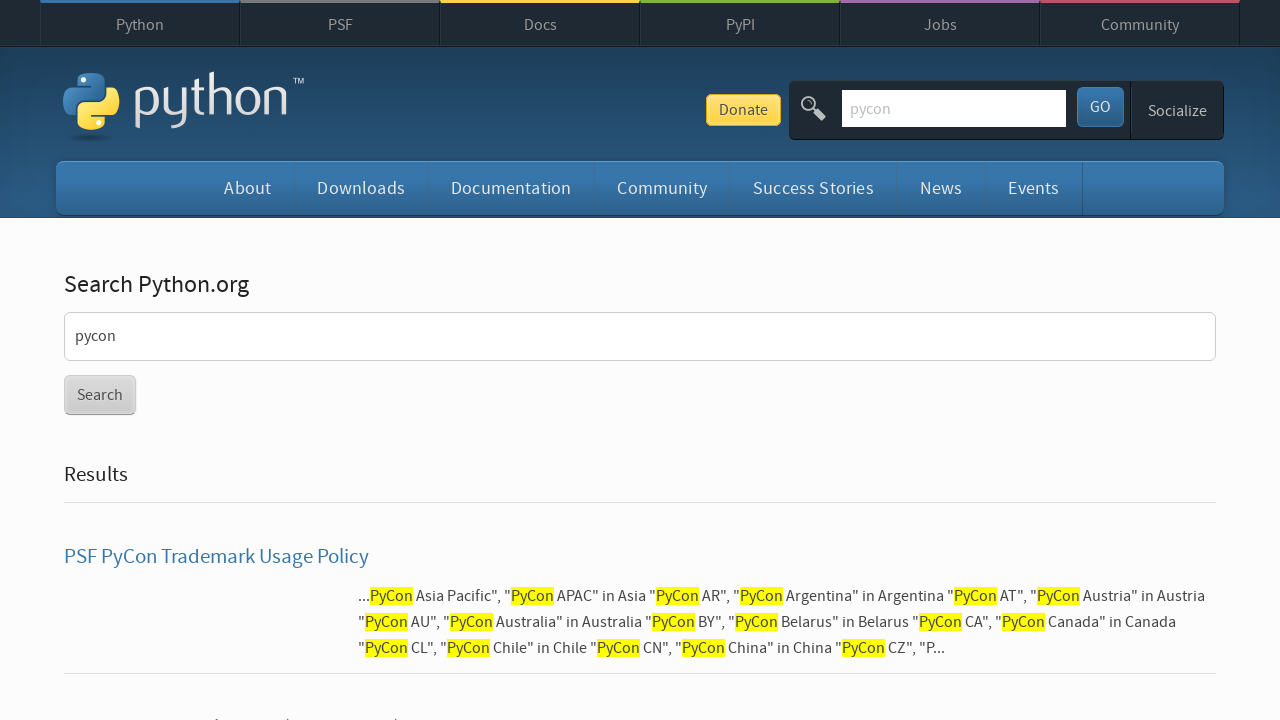